Tests the login form validation by submitting empty username and password fields and verifying that an appropriate error message is displayed.

Starting URL: https://www.saucedemo.com/

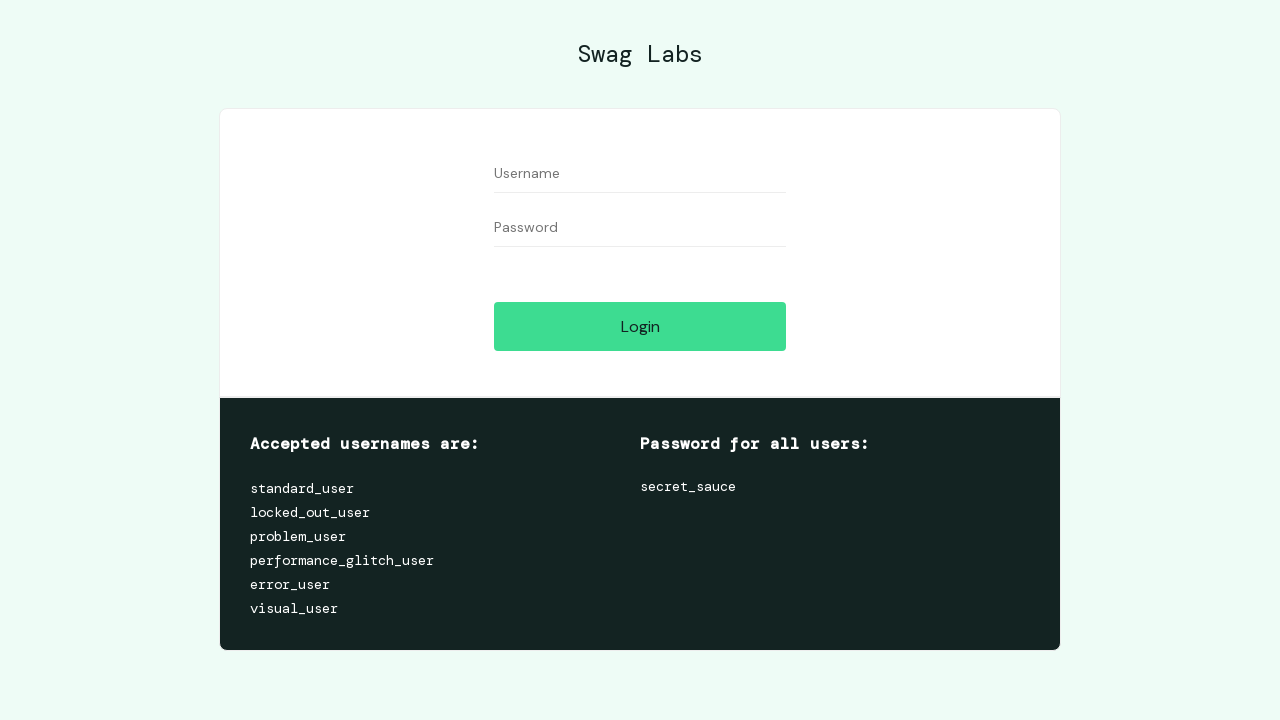

Filled username field with empty value on form #user-name
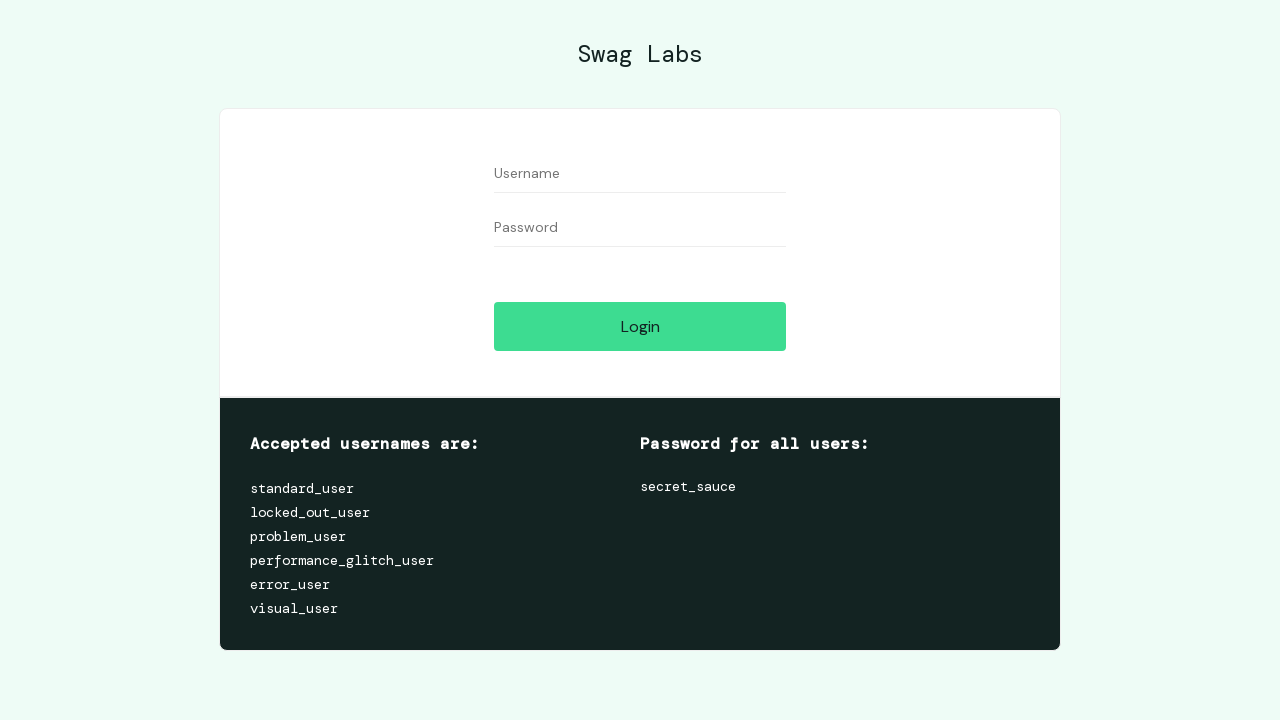

Filled password field with empty value on form #password
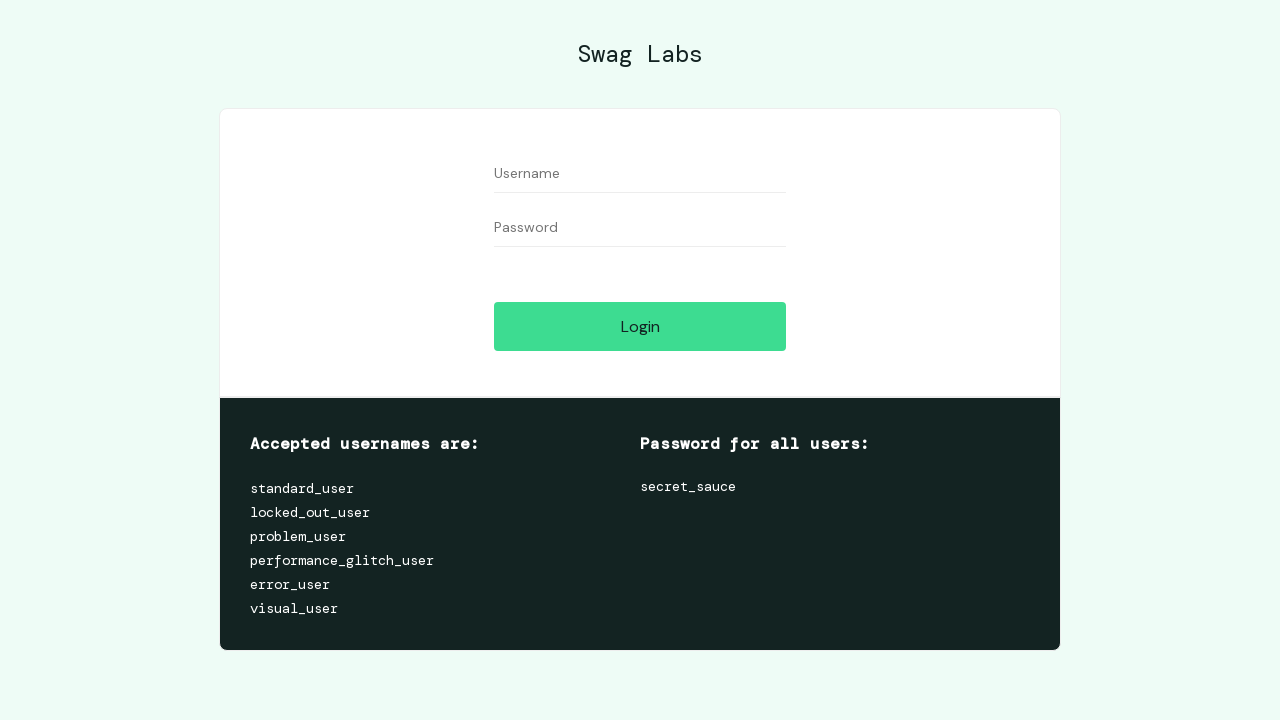

Clicked the login button at (640, 326) on form #login-button
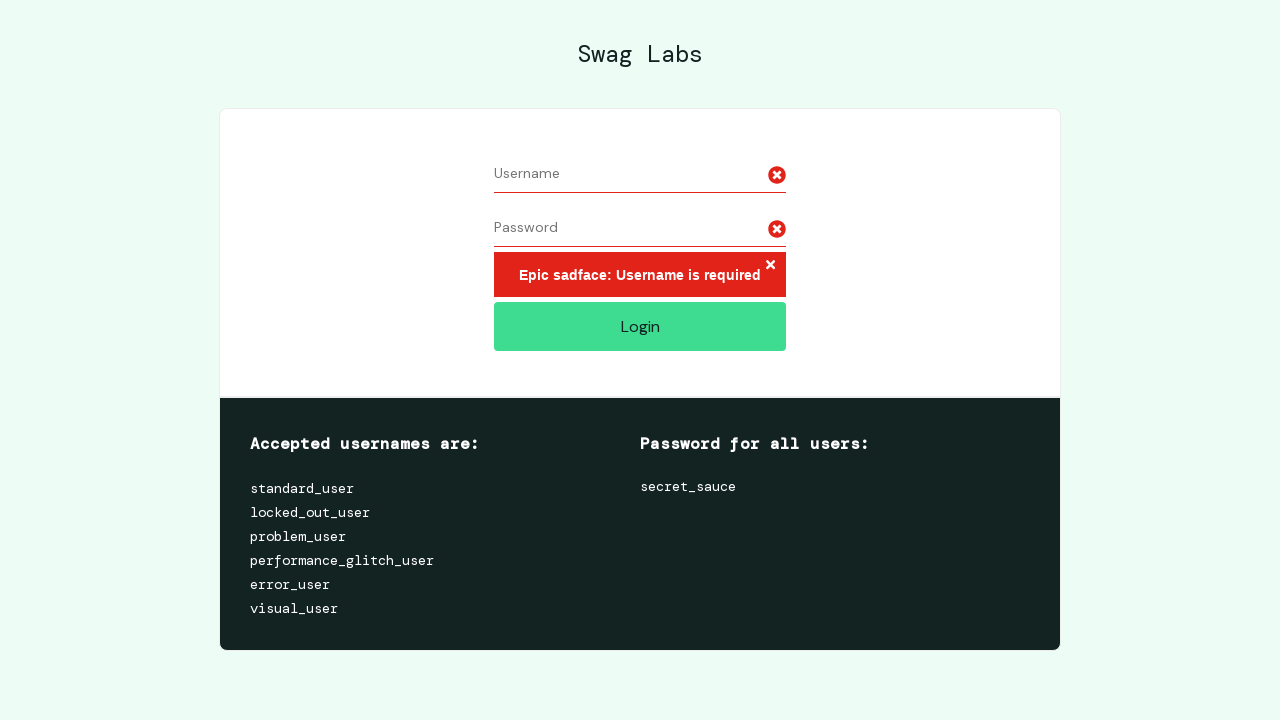

Error message 'Epic sadface:' appeared indicating empty fields validation failed
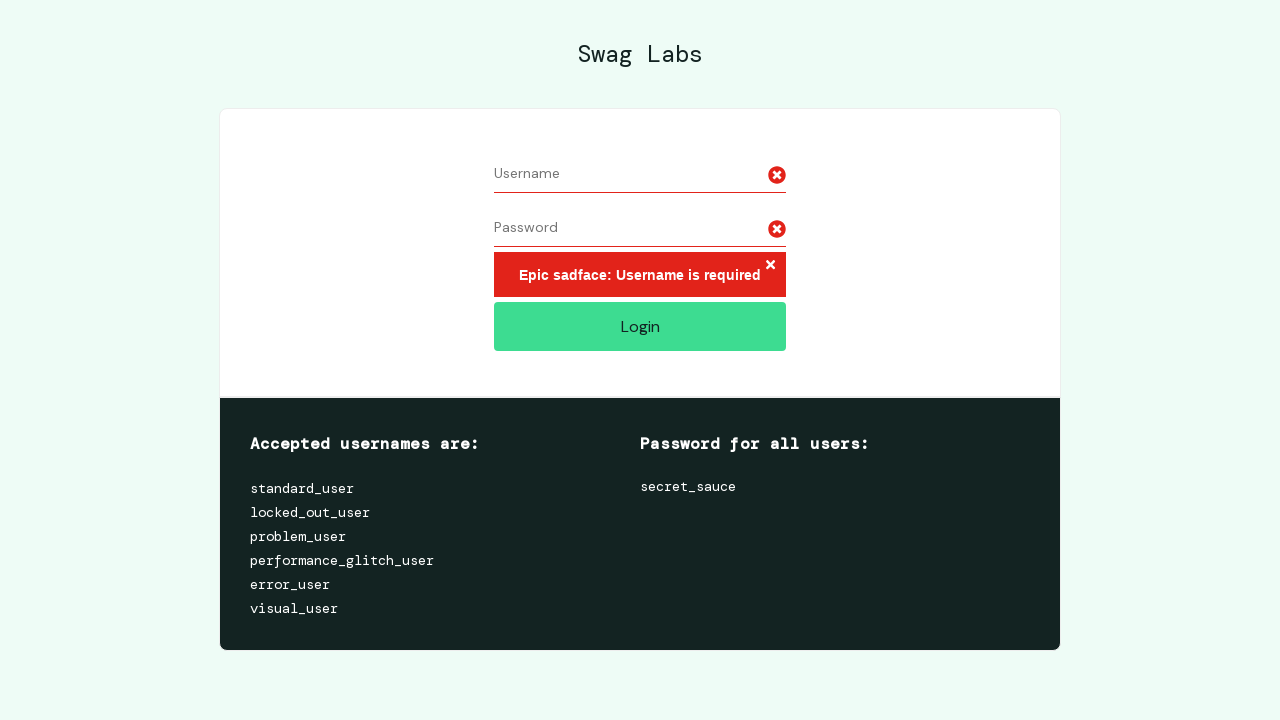

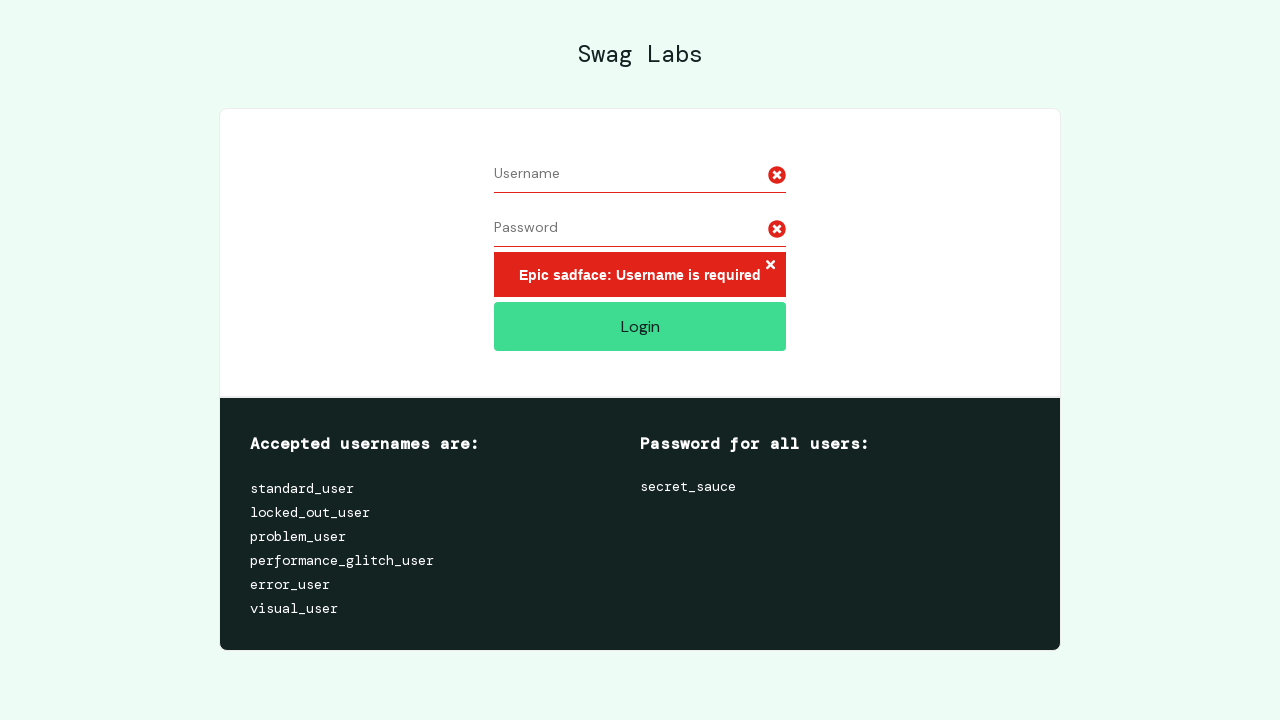